Navigates to the Topics section by clicking on the Topics menu item

Starting URL: https://coronavirus.jhu.edu/

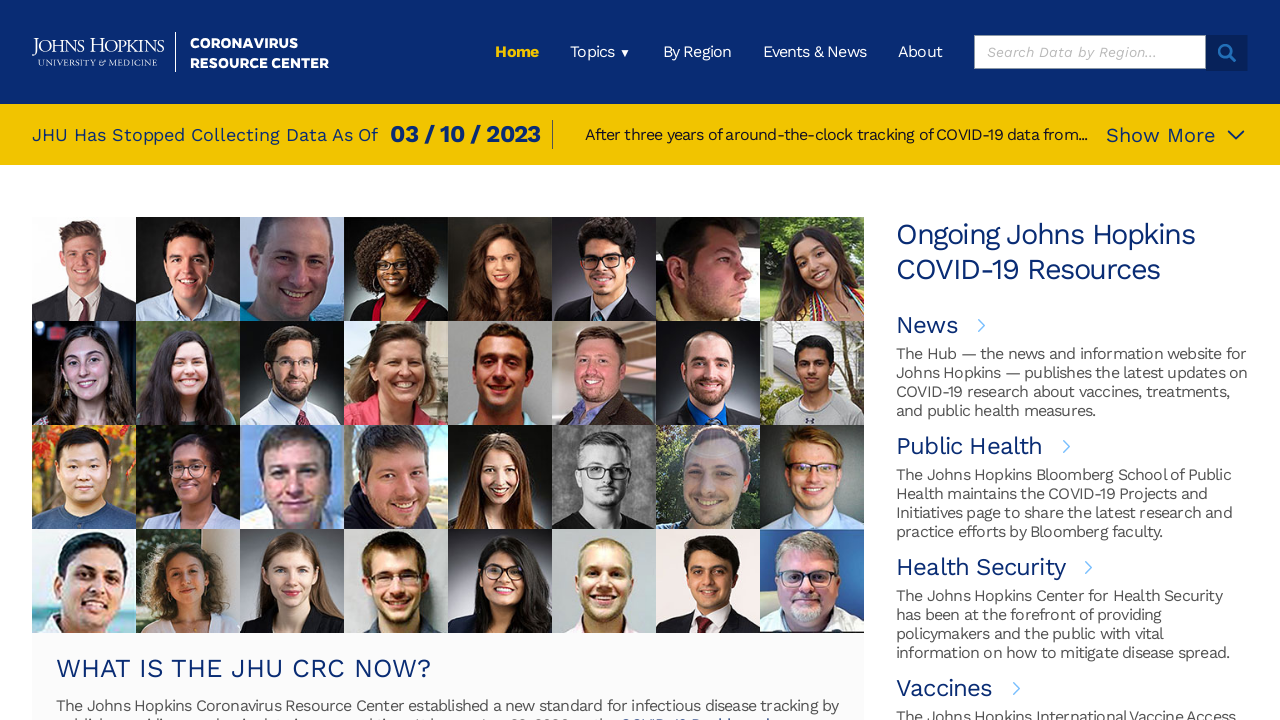

Navigated to Johns Hopkins Coronavirus Resource Center homepage
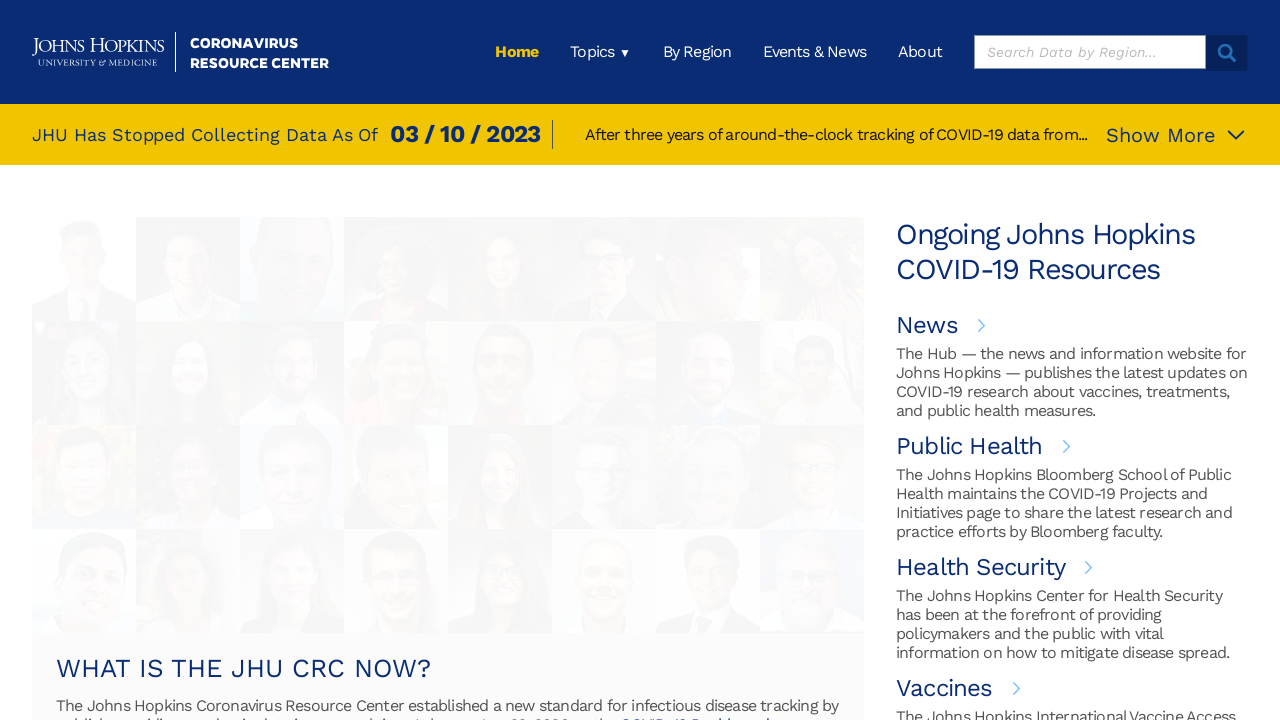

Clicked on Topics menu item in navigation header at (600, 52) on xpath=/html/body/div[1]/div/header/div/div[2]/ul/li[2]/div/div/span
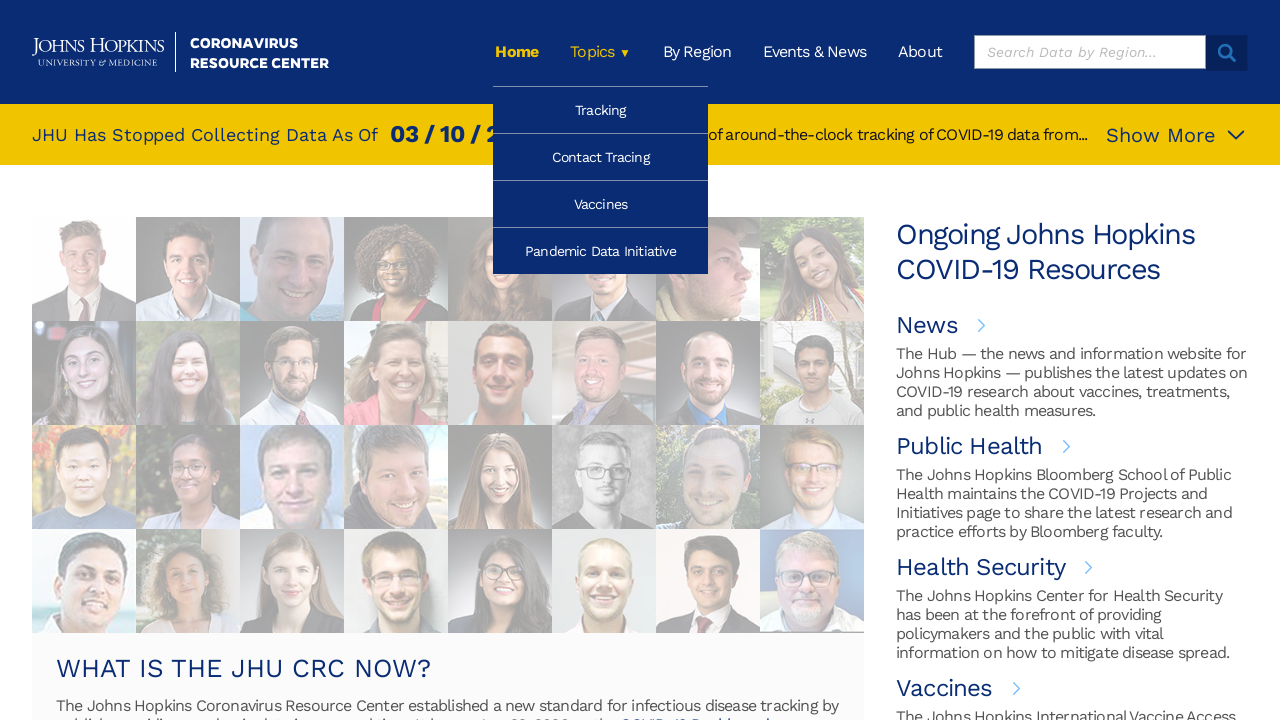

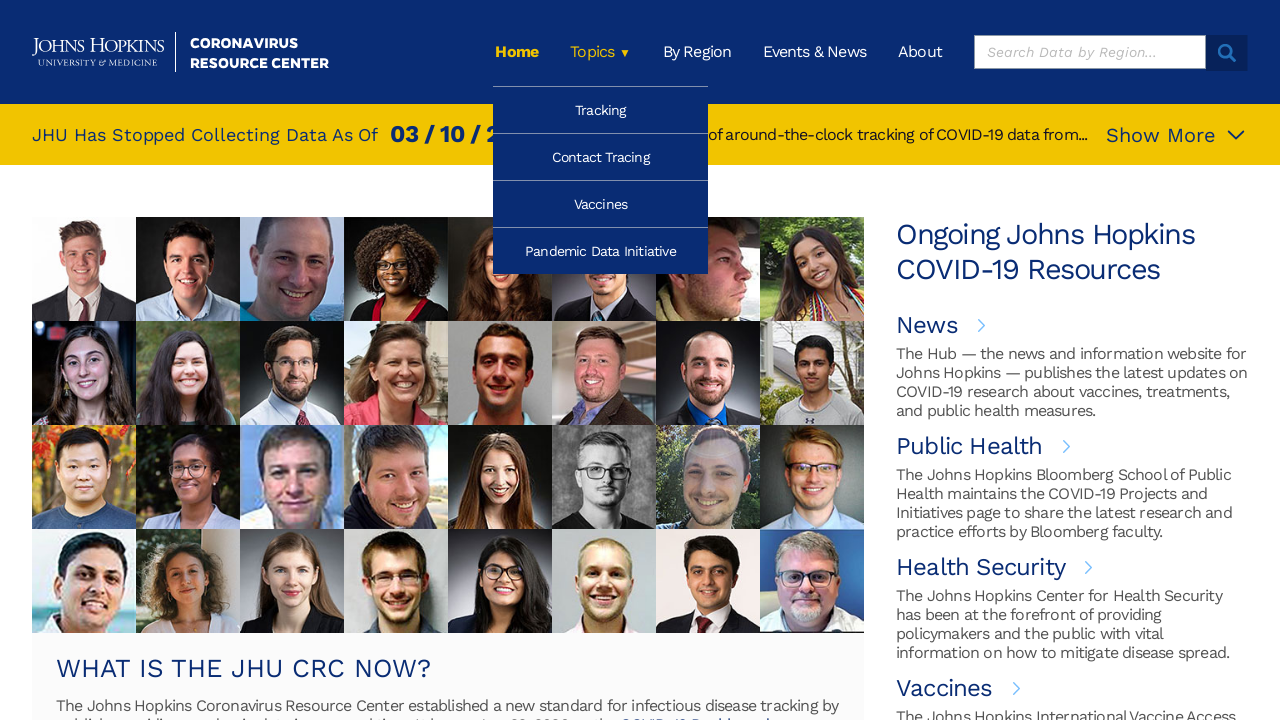